Tests adding todo items by filling the input field and pressing Enter, then verifying the items appear in the list

Starting URL: https://demo.playwright.dev/todomvc

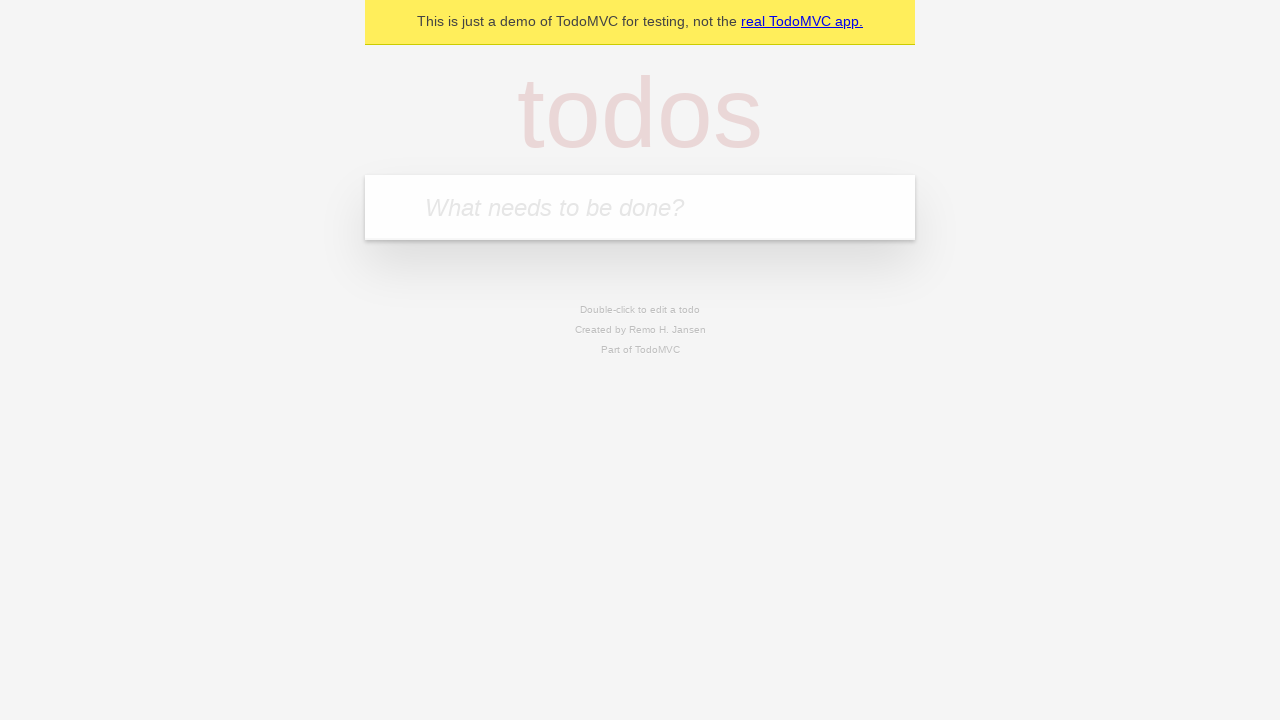

Filled todo input with 'buy some cheese' on internal:attr=[placeholder="What needs to be done?"i]
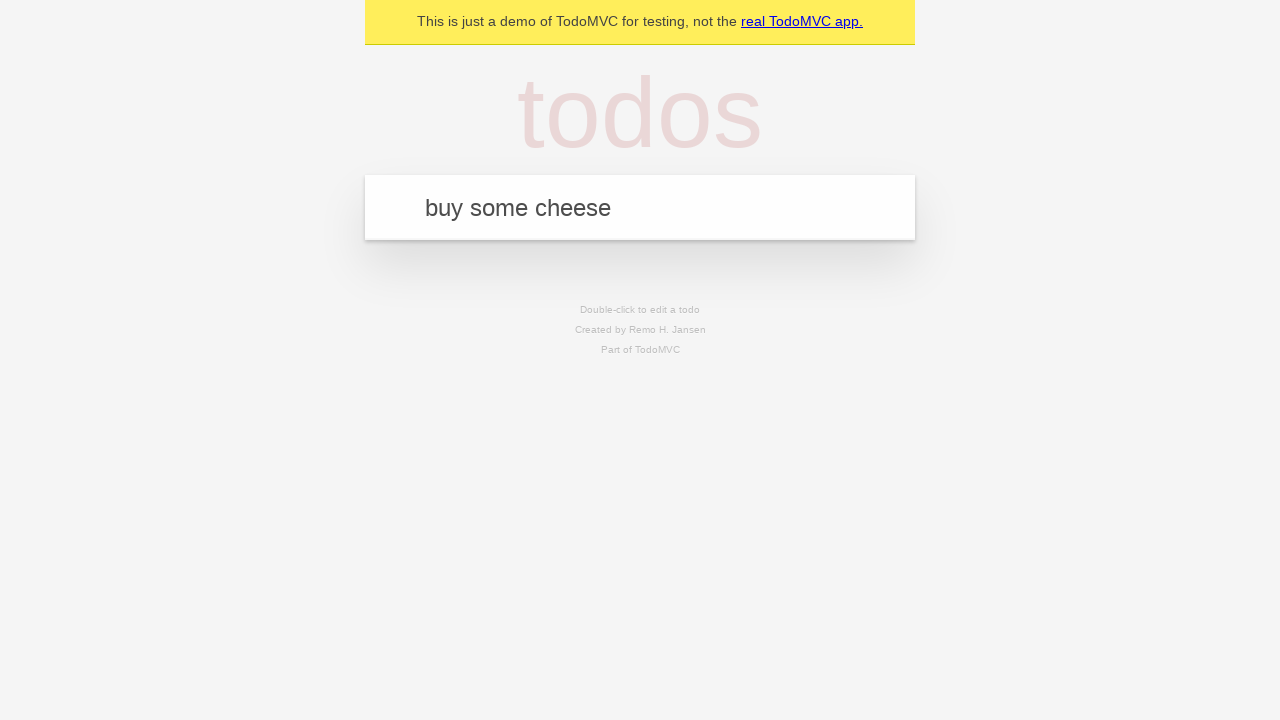

Pressed Enter to add first todo item on internal:attr=[placeholder="What needs to be done?"i]
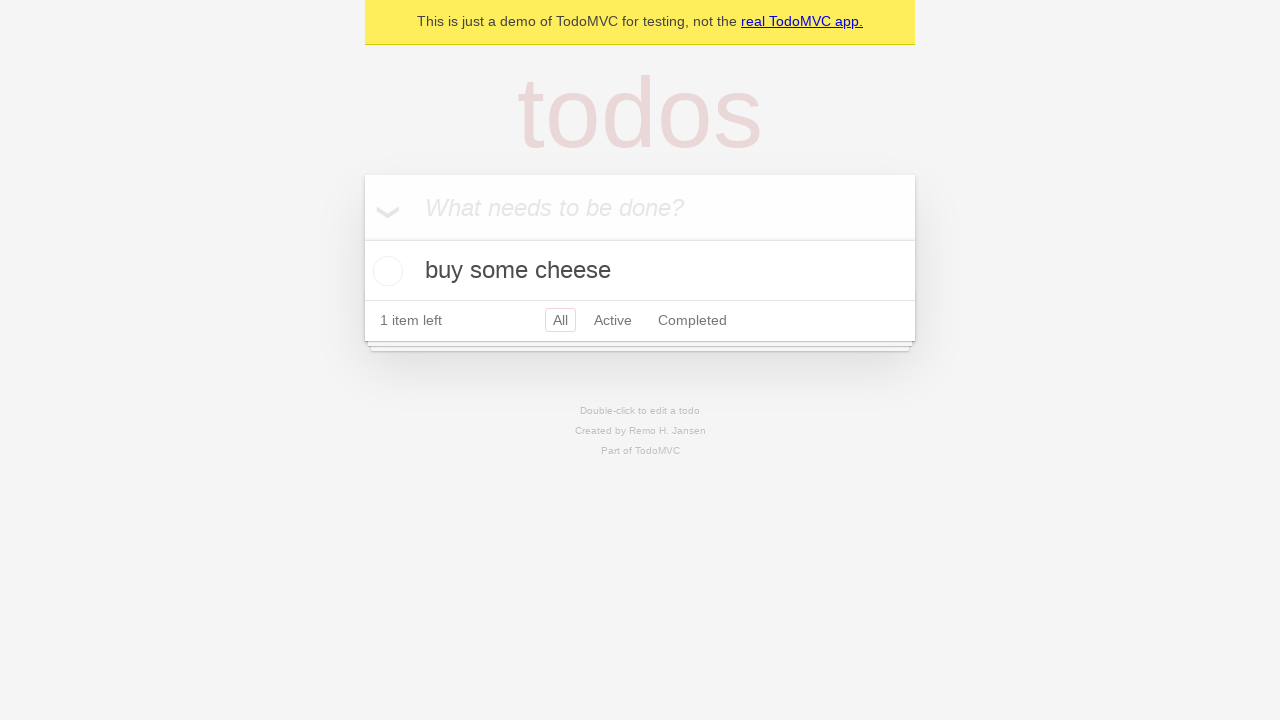

Filled todo input with 'feed the cat' on internal:attr=[placeholder="What needs to be done?"i]
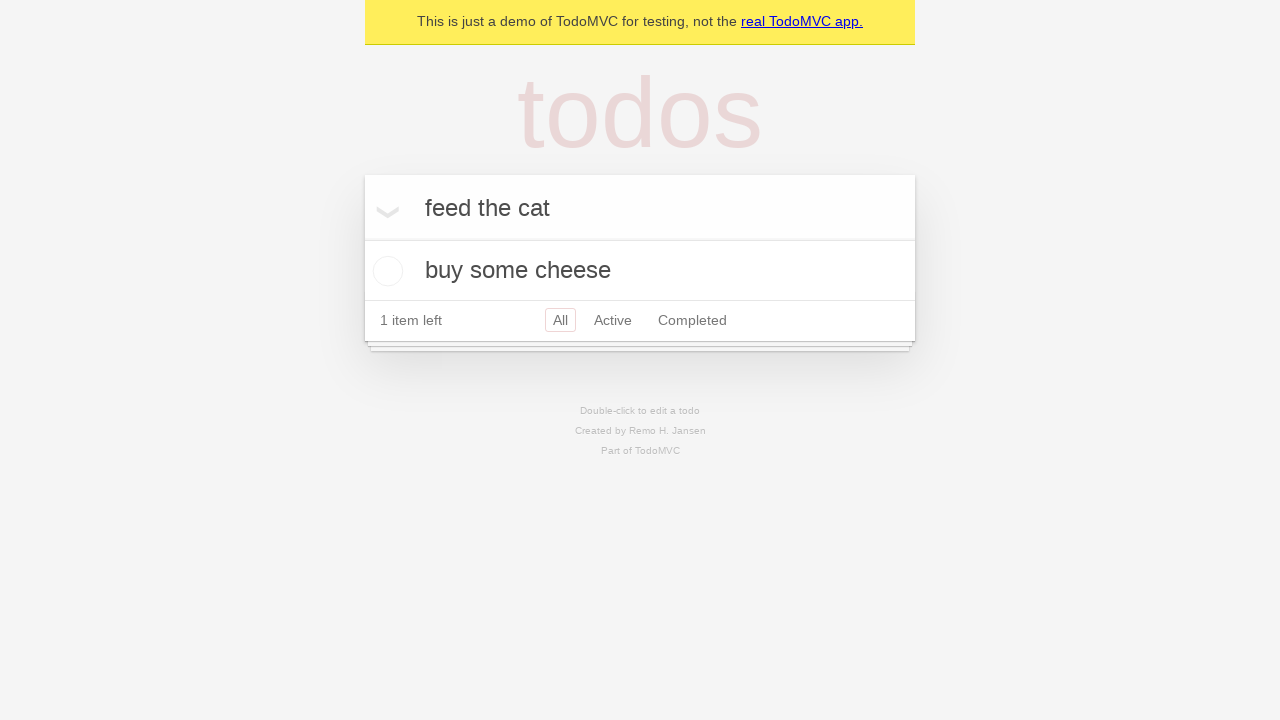

Pressed Enter to add second todo item on internal:attr=[placeholder="What needs to be done?"i]
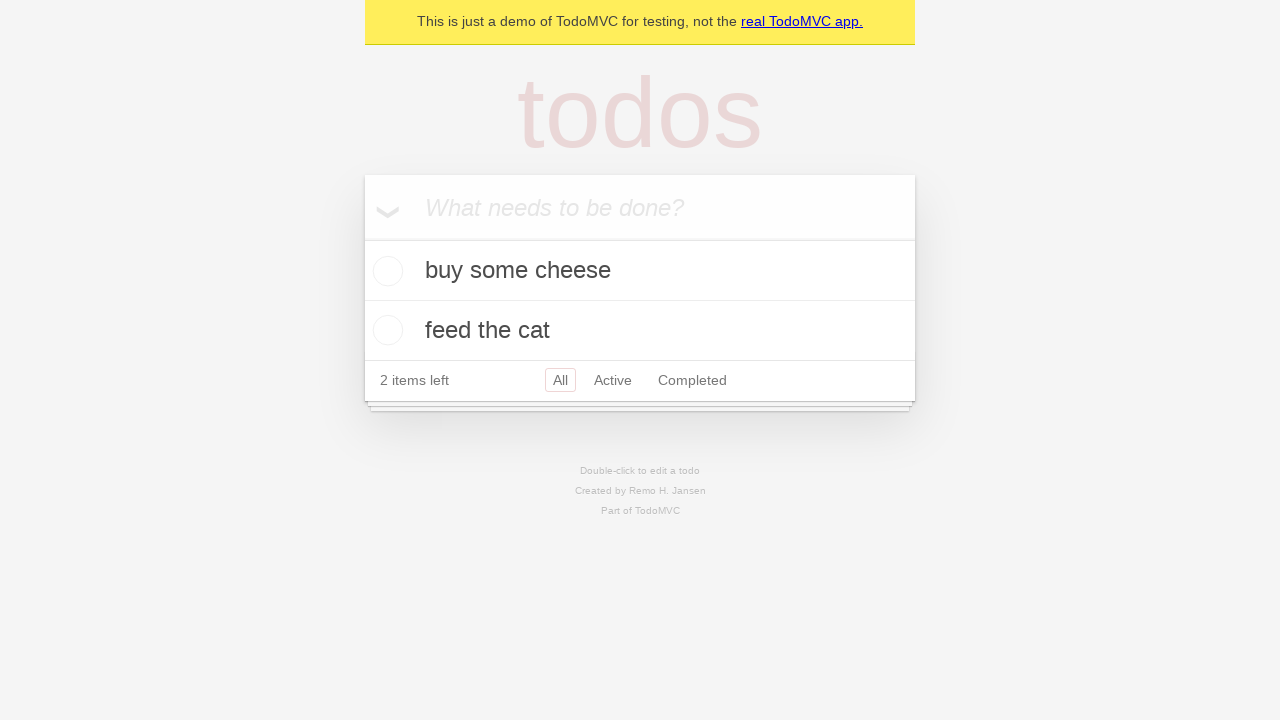

Todo items appeared in the list
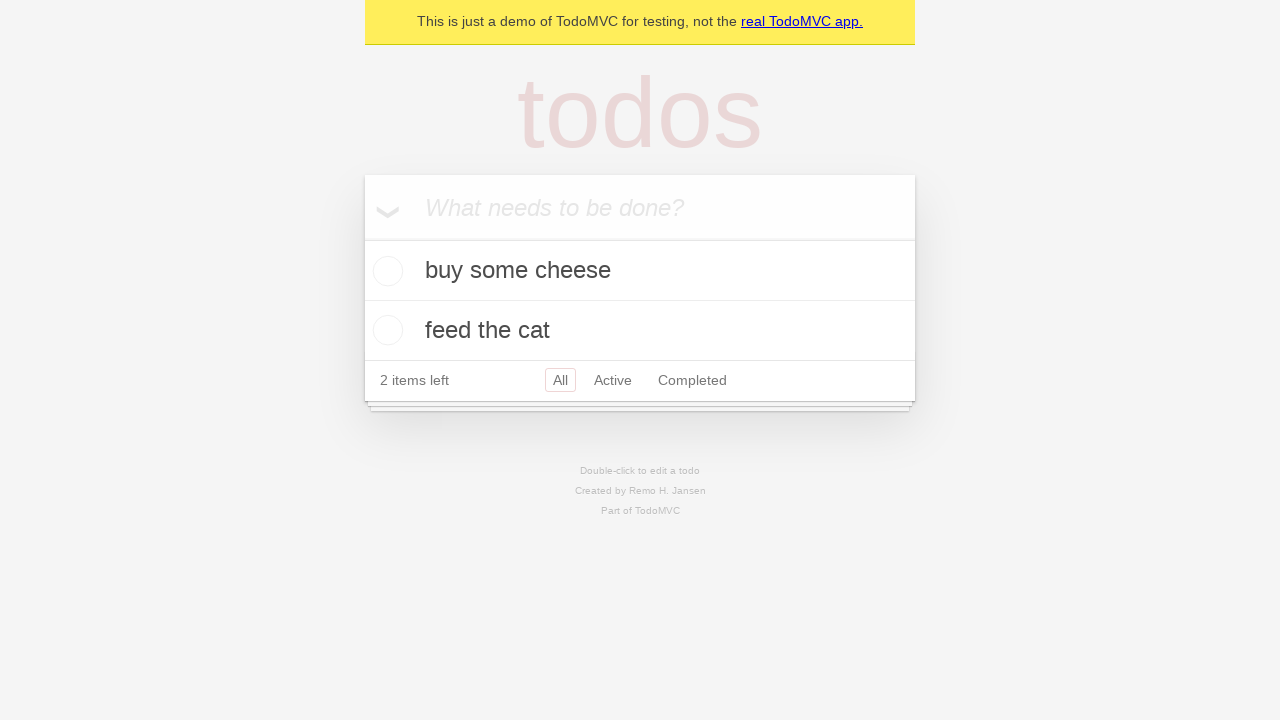

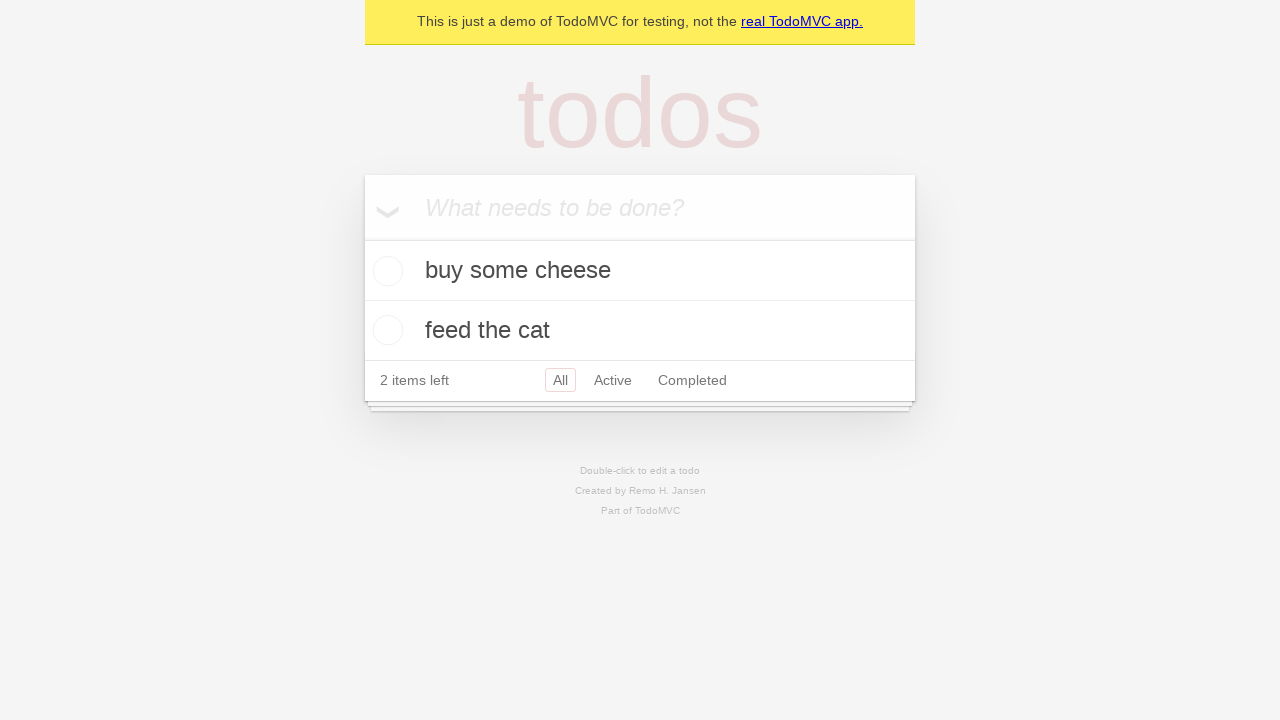